Tests browser window switching functionality by opening a new window and switching between windows

Starting URL: https://demoqa.com/browser-windows

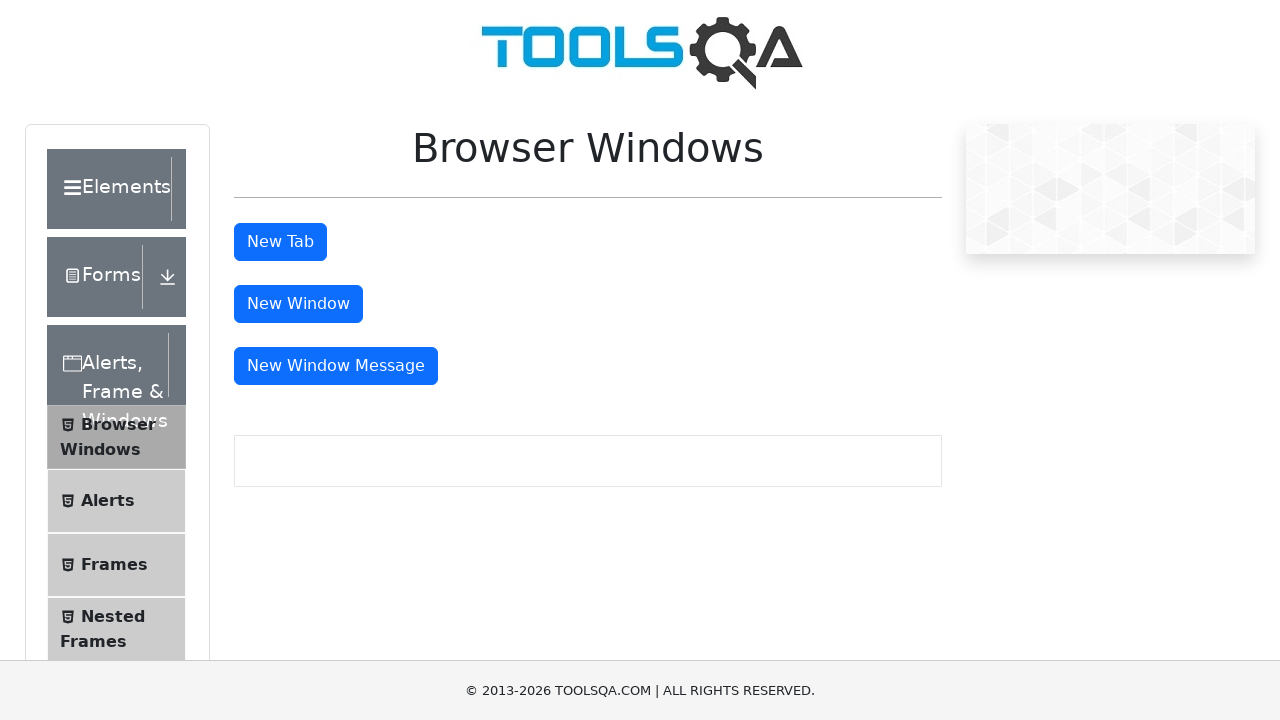

Clicked button to open new window at (336, 366) on #messageWindowButton
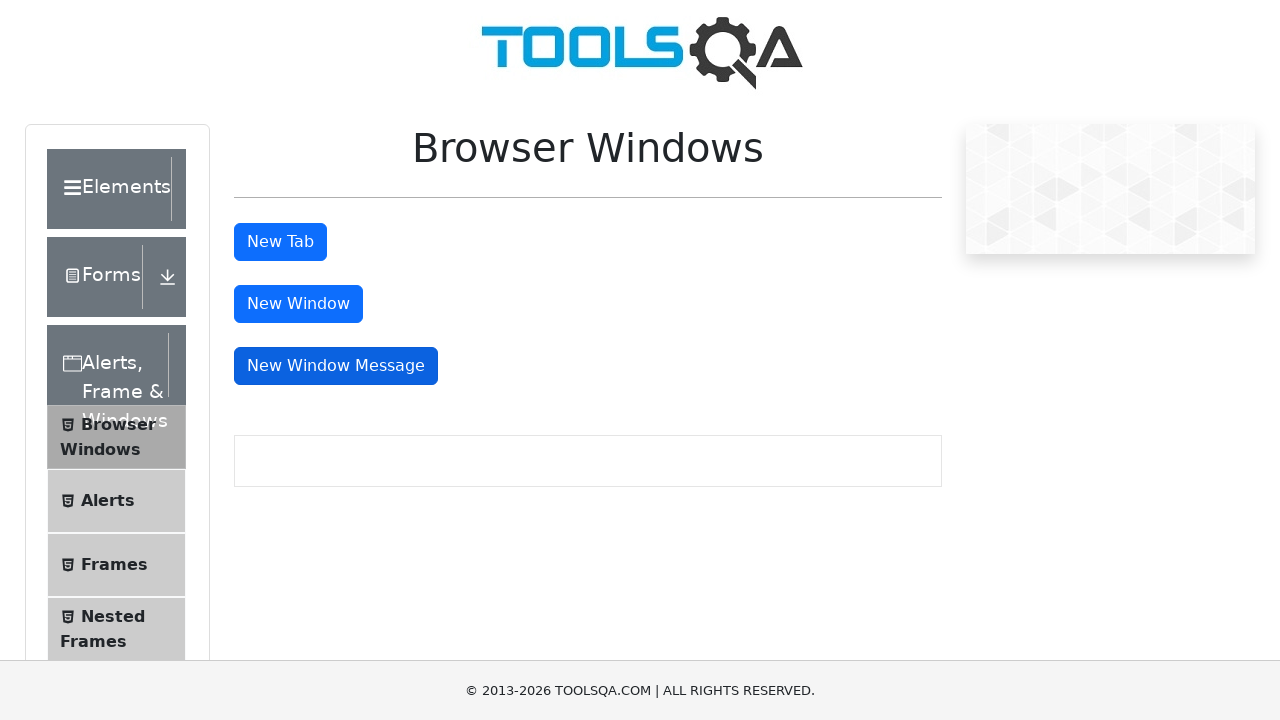

Waited for new window to open
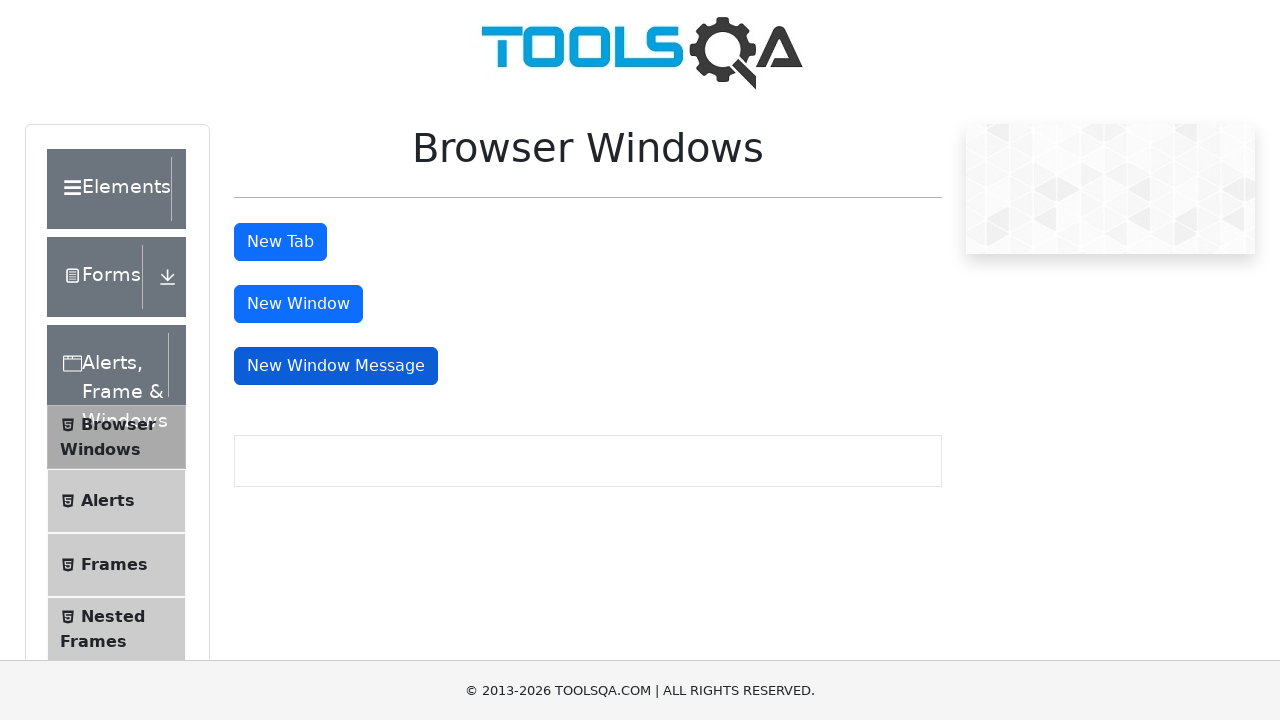

Retrieved all open windows - total: 2
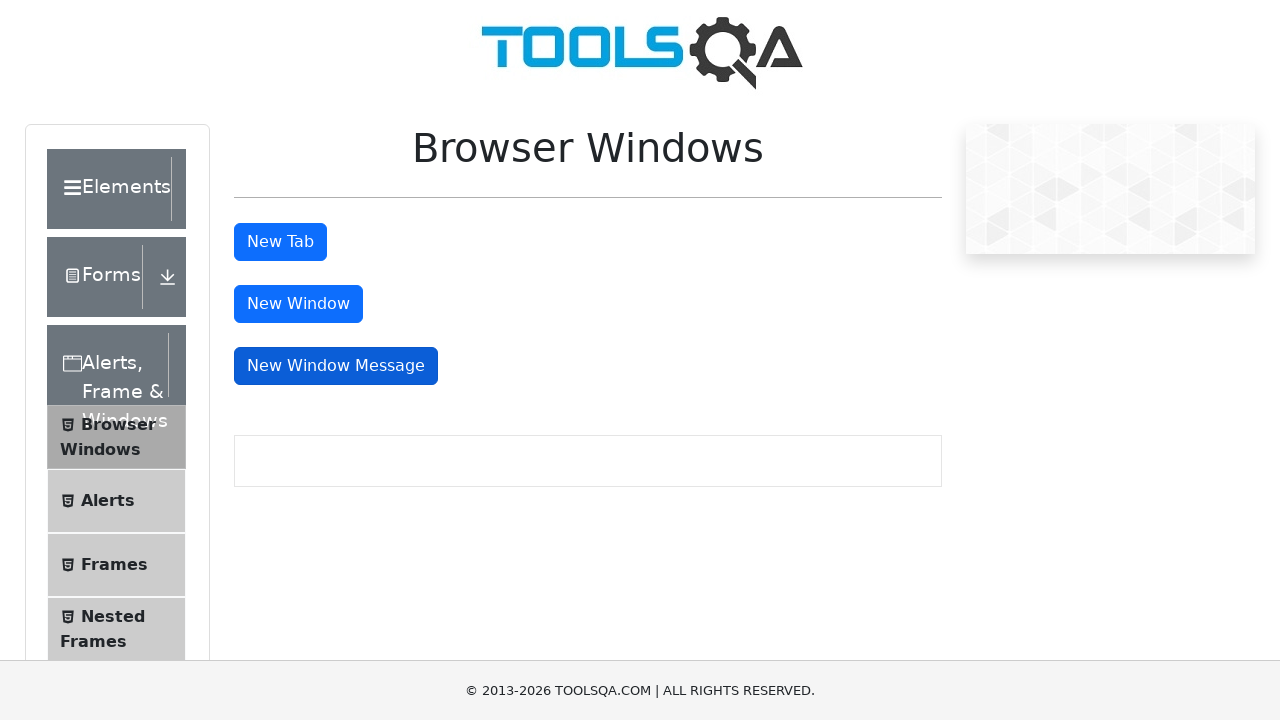

Switched to newly opened window
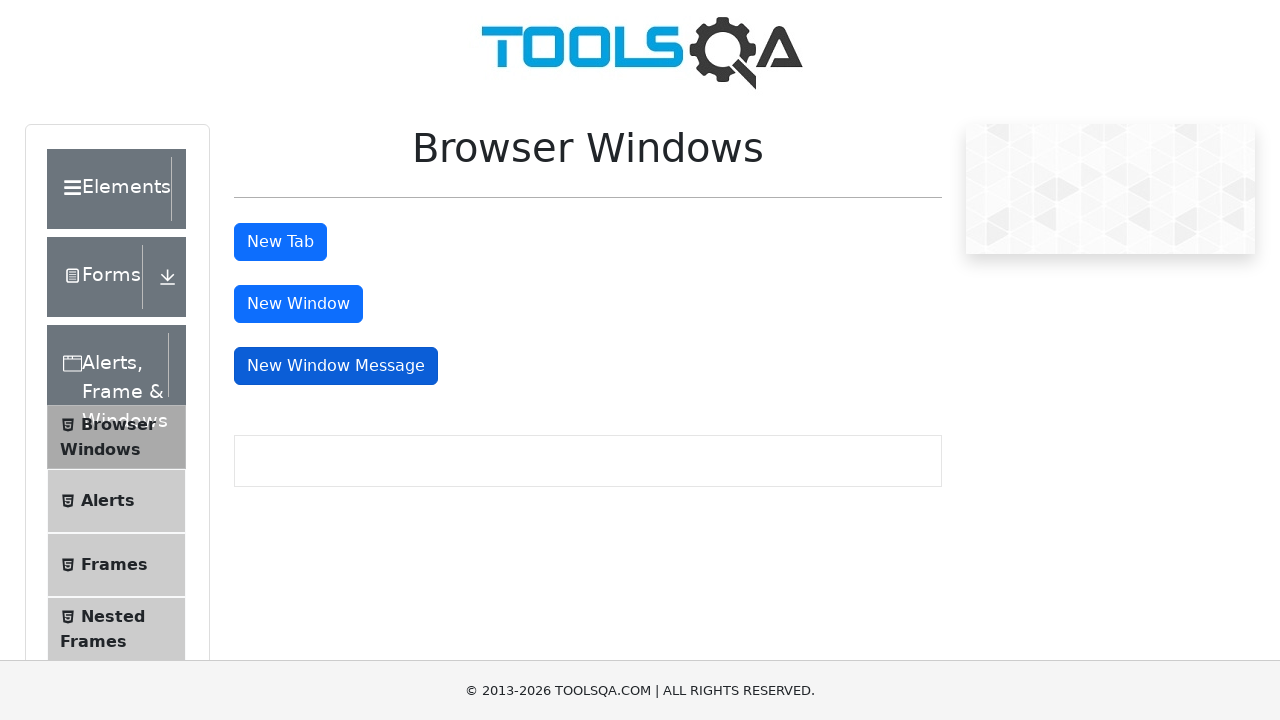

Closed the new window
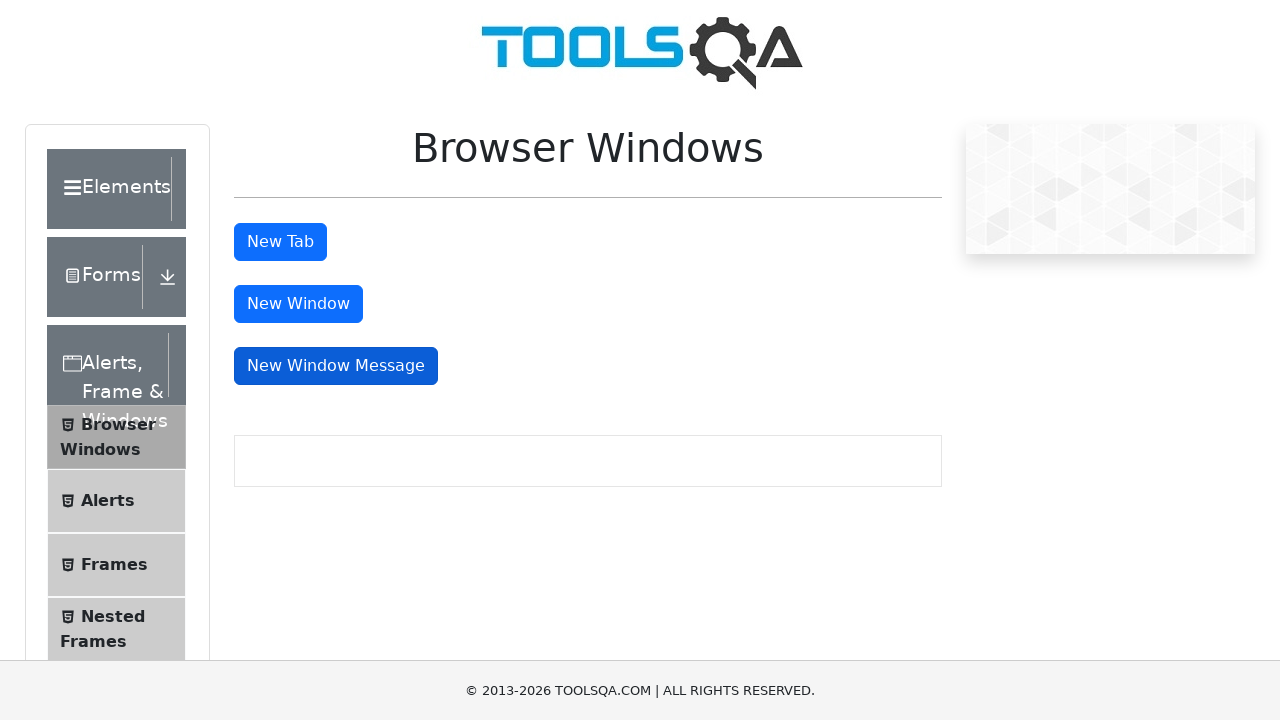

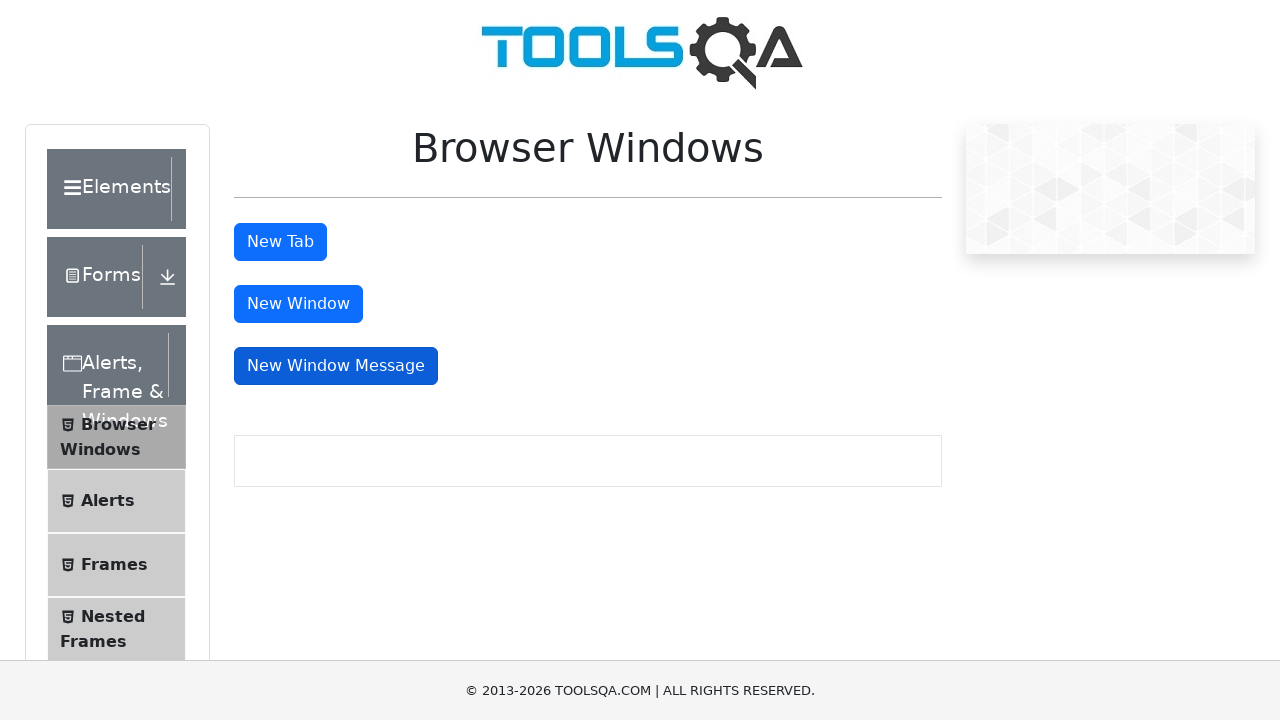